Tests editing an existing todo item by double-clicking and entering new text

Starting URL: https://demo.playwright.dev/todomvc

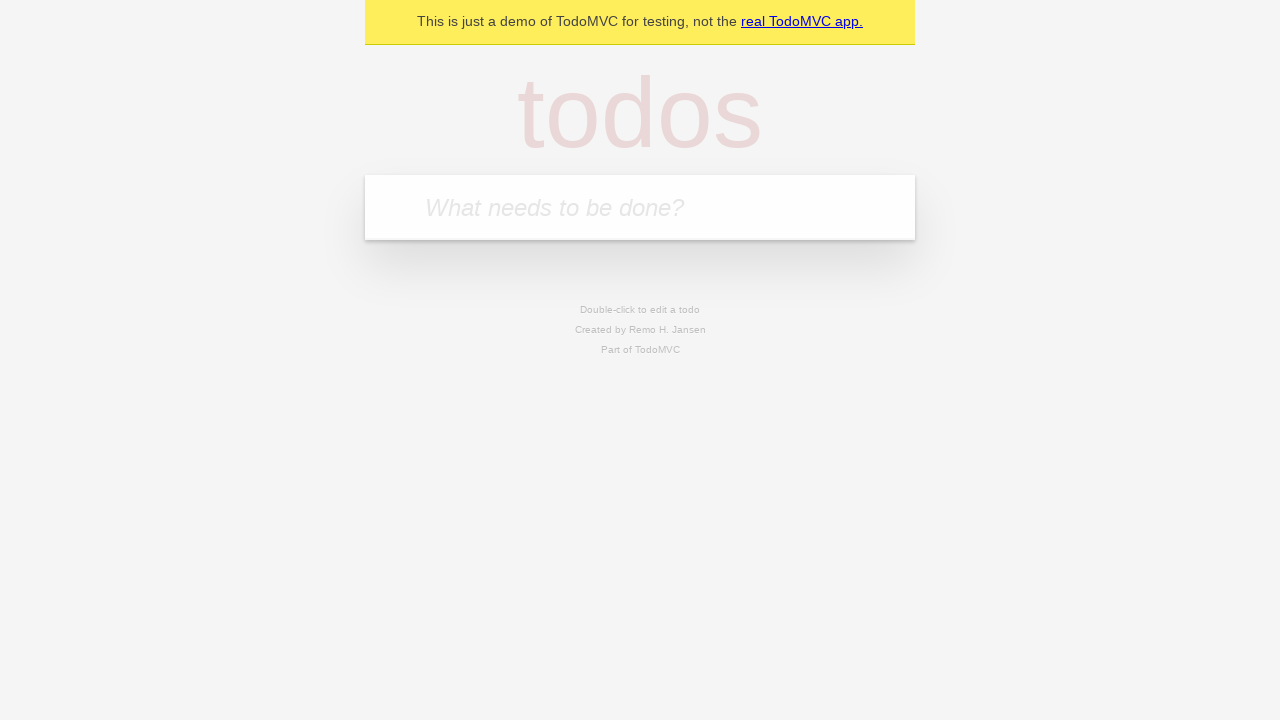

Filled new todo input with 'Initial task one' on input.new-todo
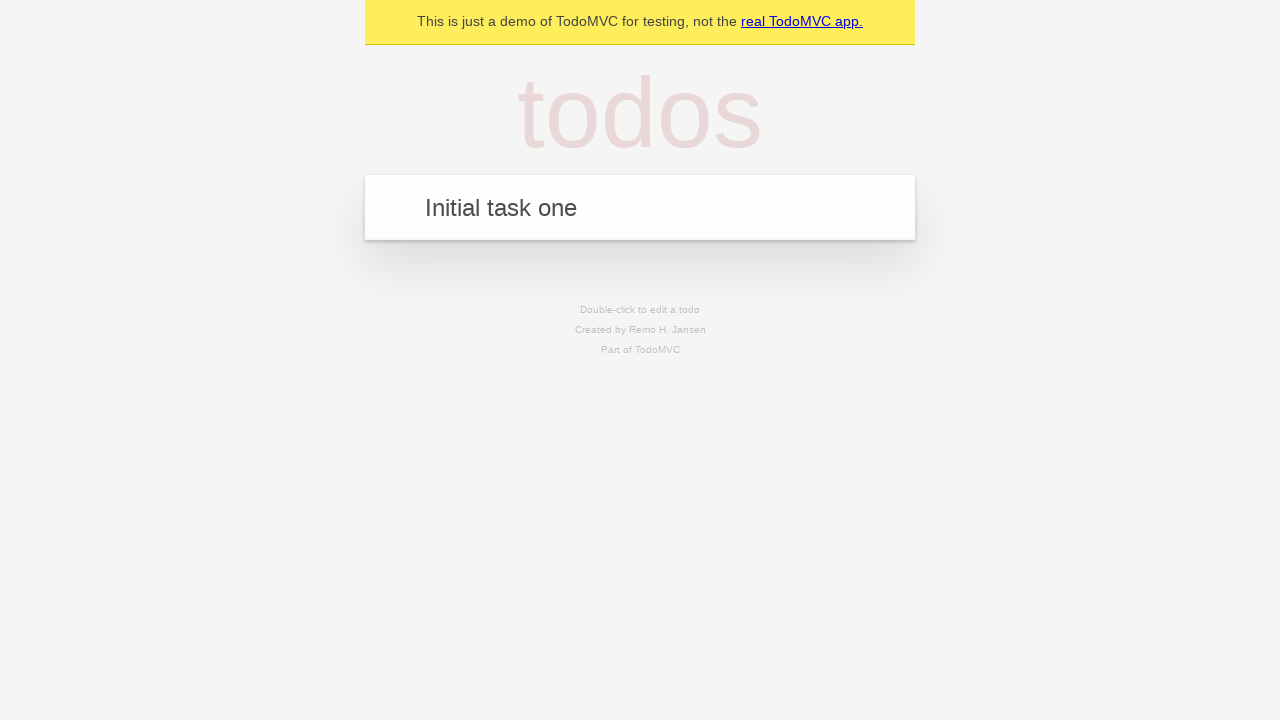

Pressed Enter to create todo 'Initial task one' on input.new-todo
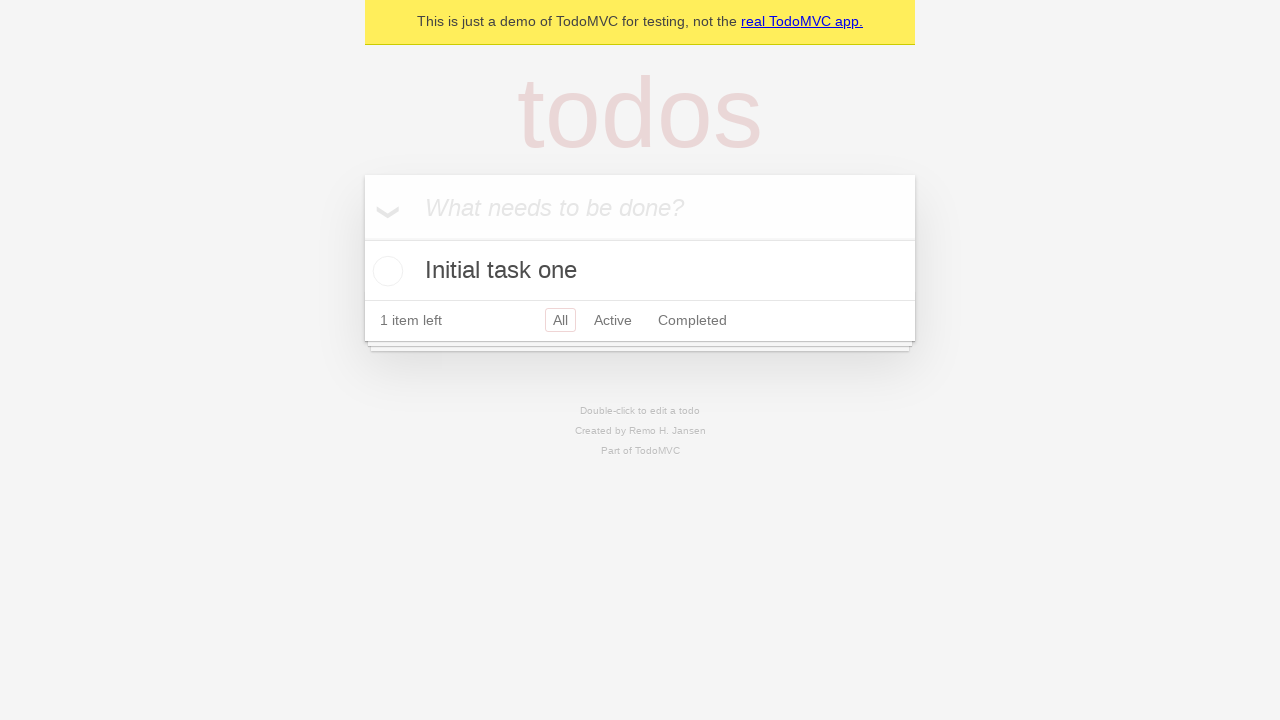

Filled new todo input with 'Initial task two' on input.new-todo
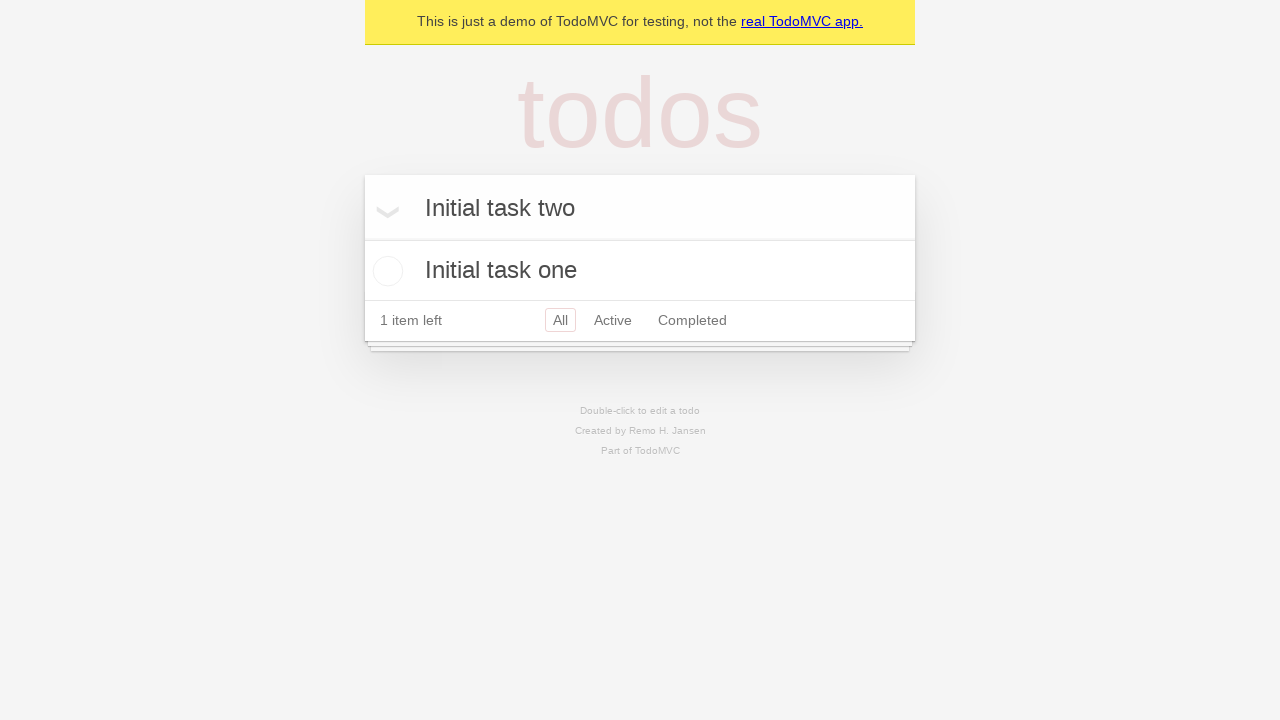

Pressed Enter to create todo 'Initial task two' on input.new-todo
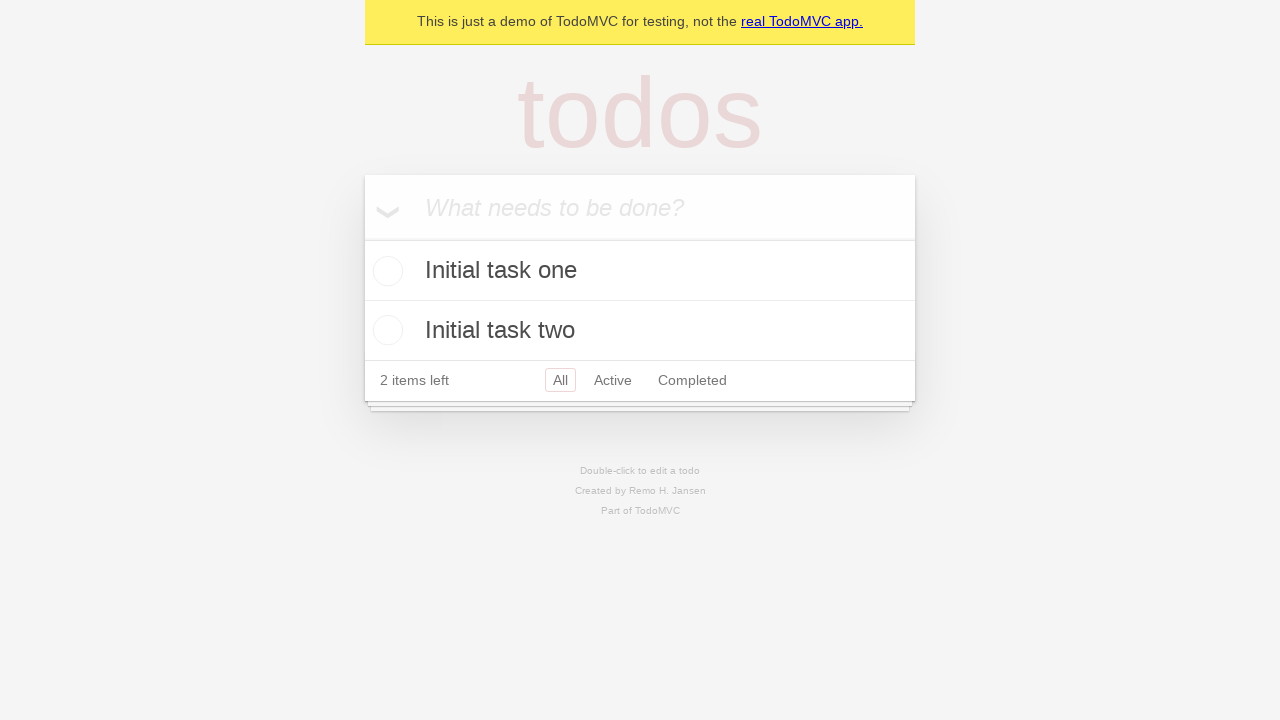

Filled new todo input with 'Initial task three' on input.new-todo
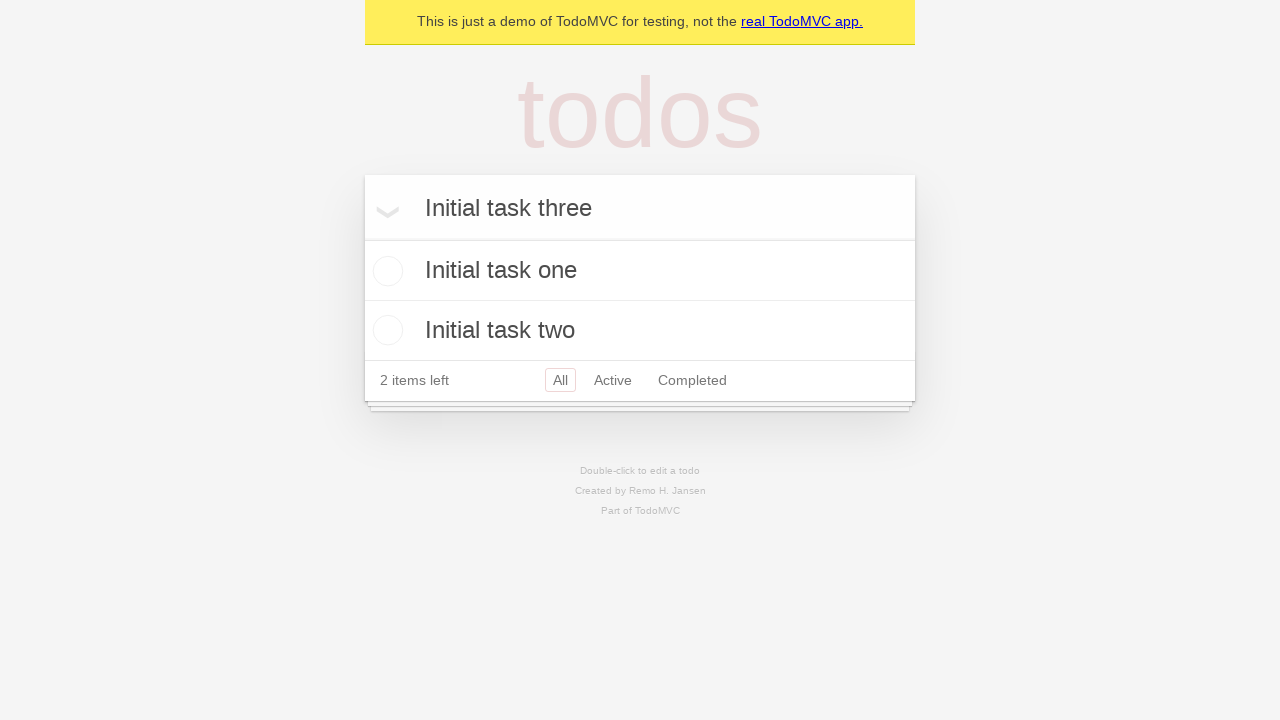

Pressed Enter to create todo 'Initial task three' on input.new-todo
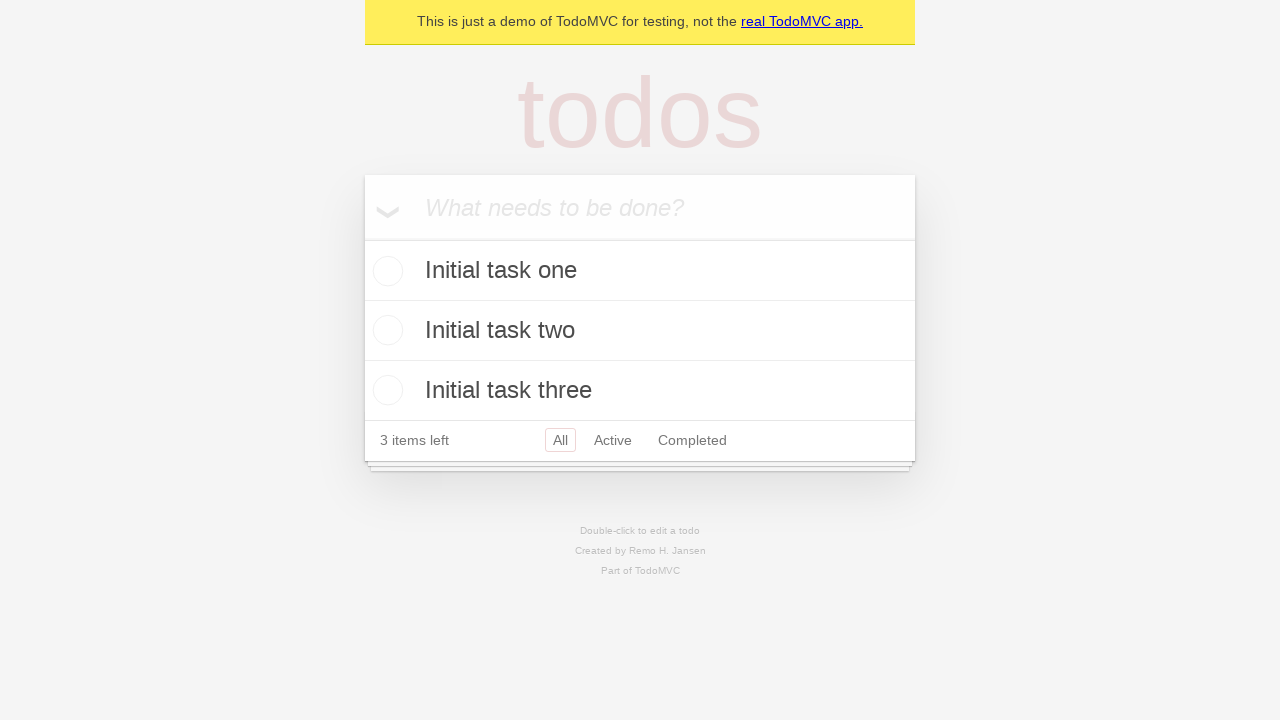

Located the third todo item for editing
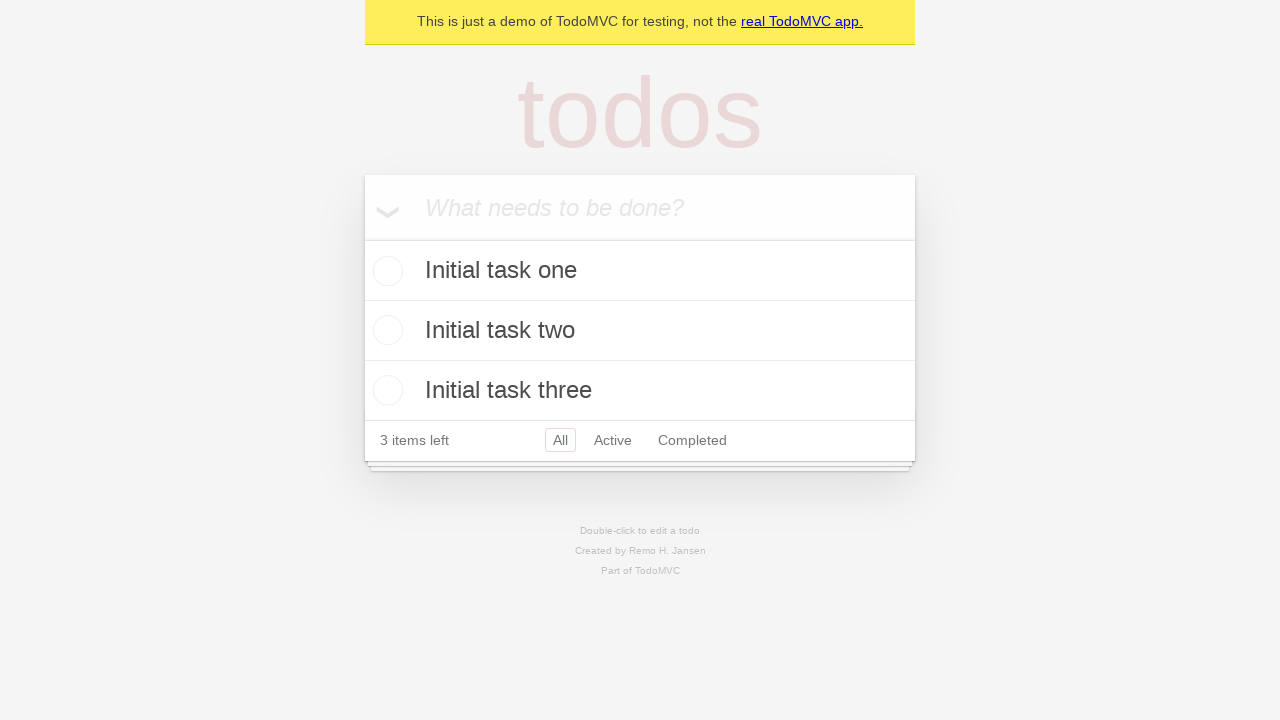

Double-clicked the third todo item to enter edit mode at (640, 390) on internal:testid=[data-testid="todo-item"s] >> nth=2
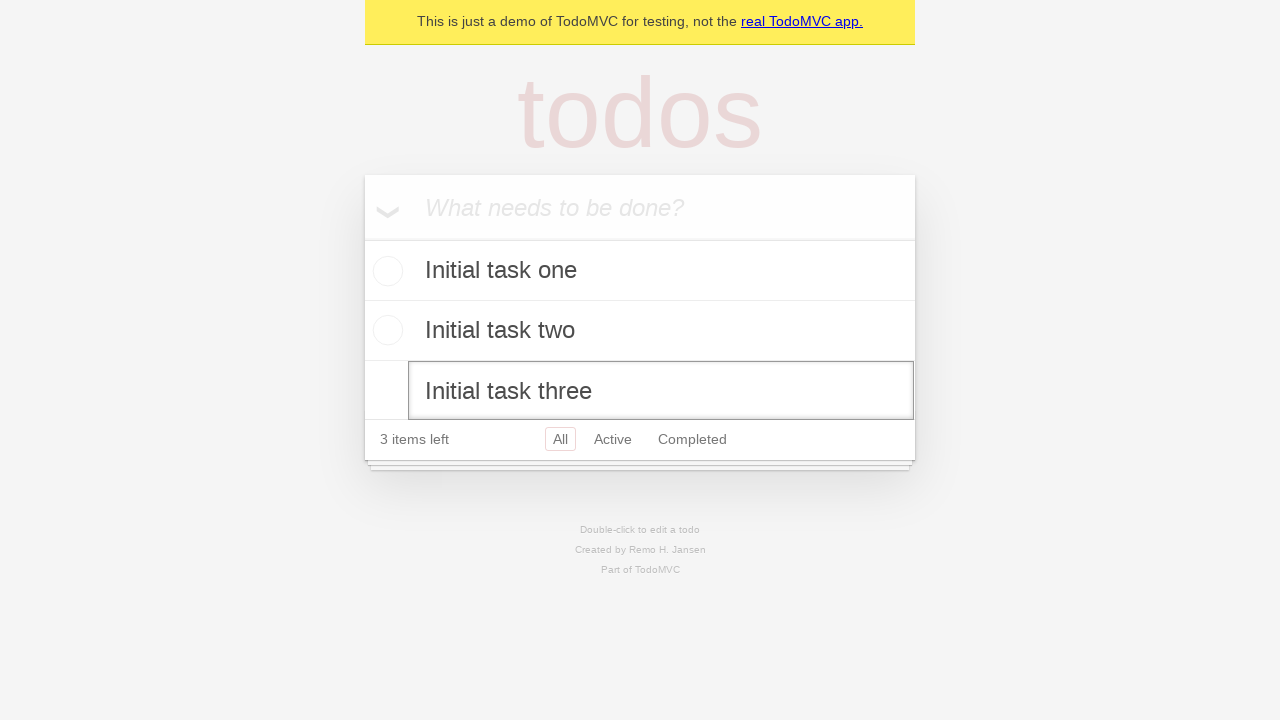

Filled edit textbox with new text 'discuss the approach and solutions' on internal:testid=[data-testid="todo-item"s] >> nth=2 >> internal:role=textbox[nam
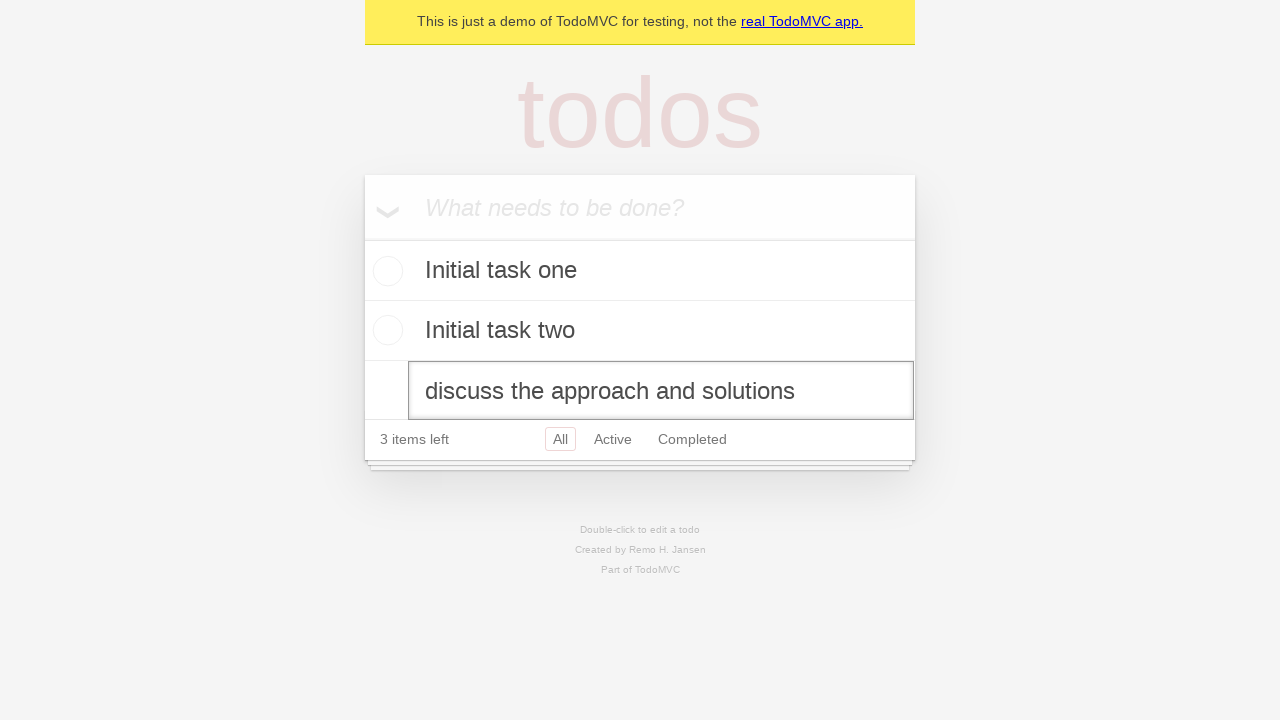

Dispatched blur event to save the edited todo item
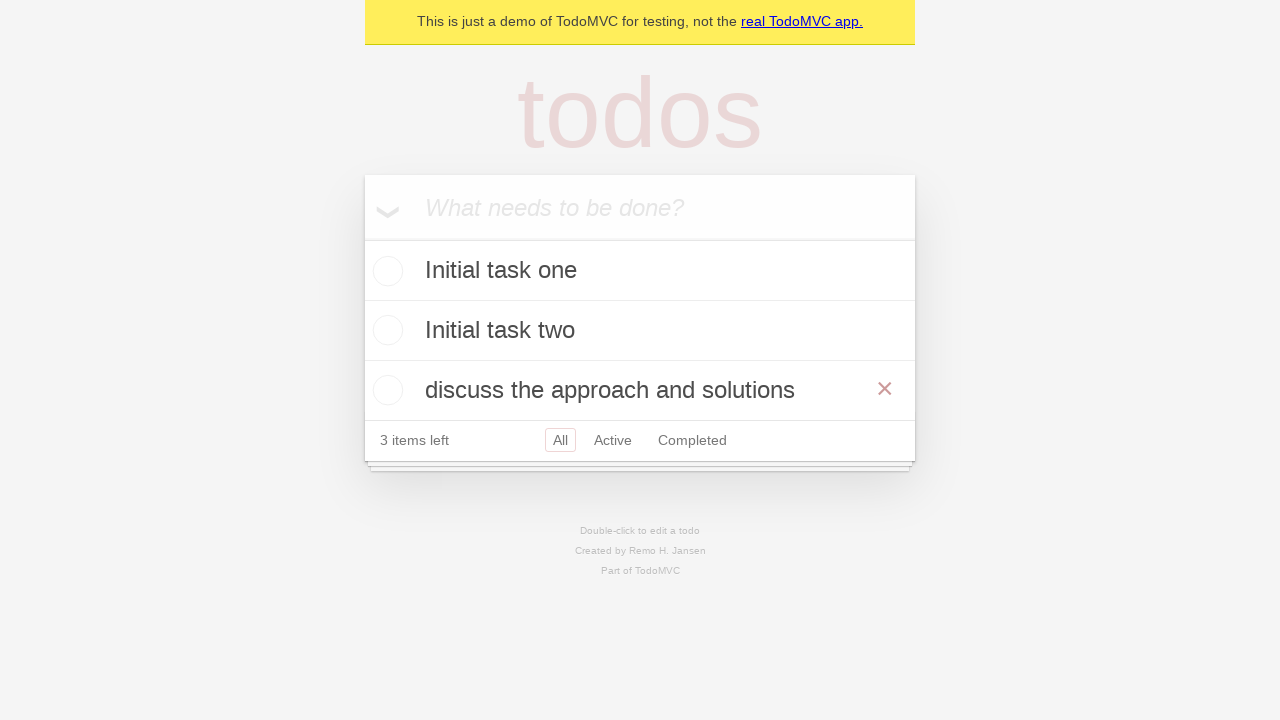

Verified that todo title element is present in the DOM
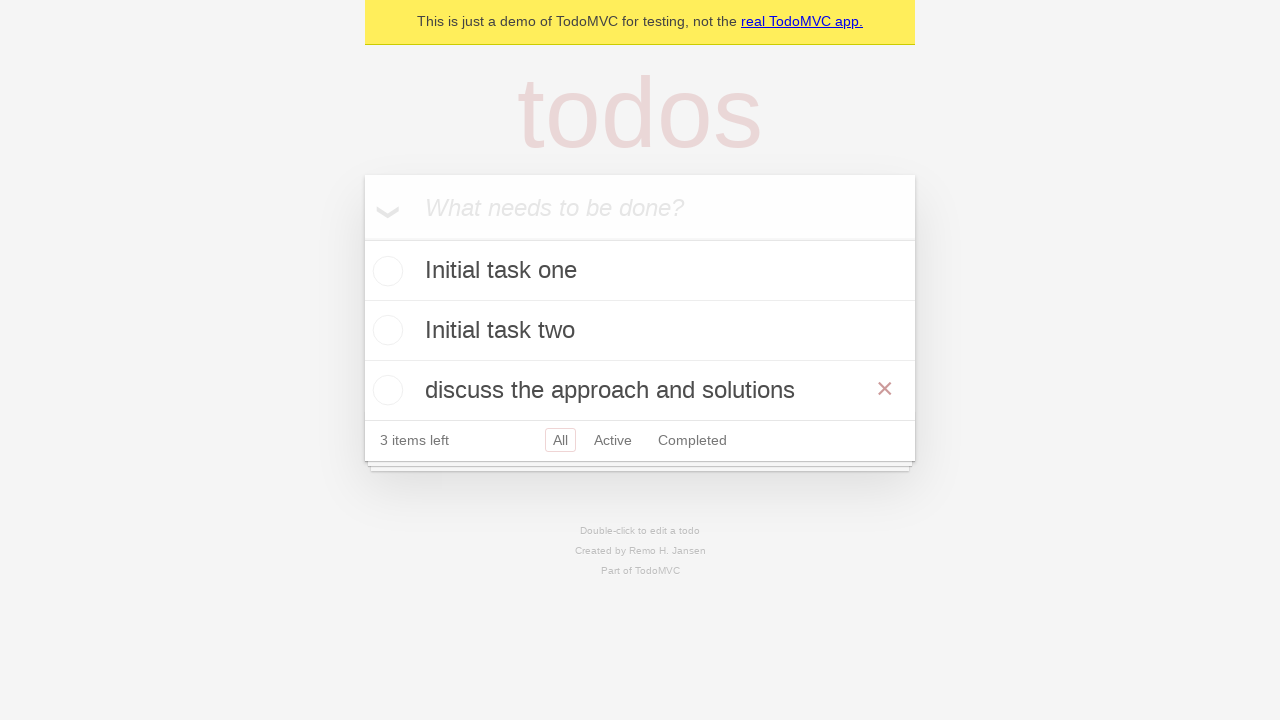

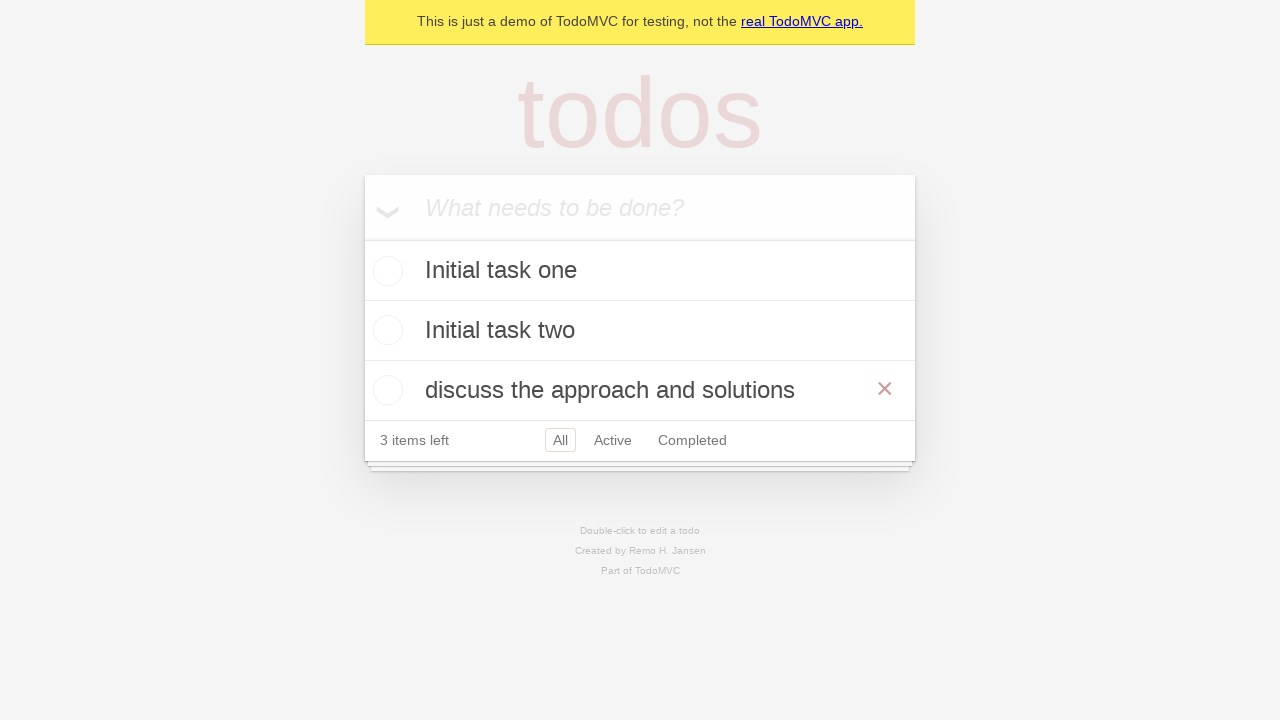